Verifies the presence of text "IT специальностям" on the page

Starting URL: https://itstep.dp.ua/ru

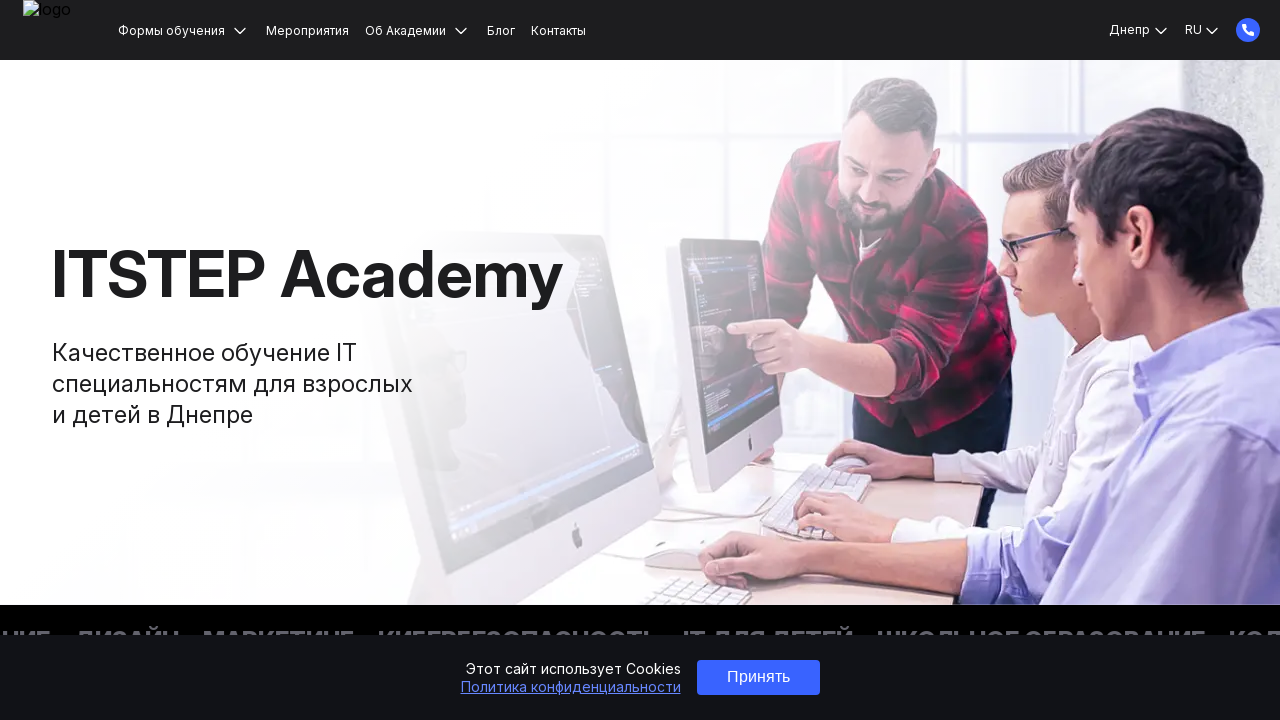

Navigated to https://itstep.dp.ua/ru
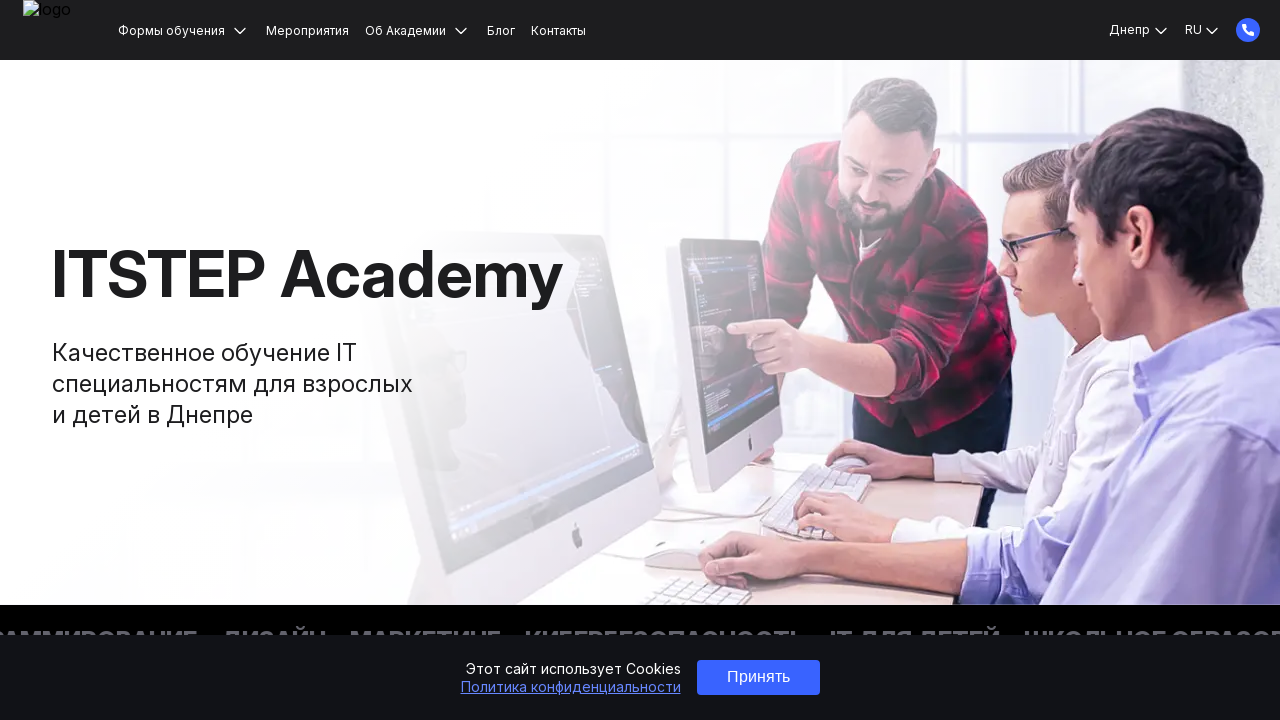

Waited for and verified presence of text 'IT специальностям' on the page
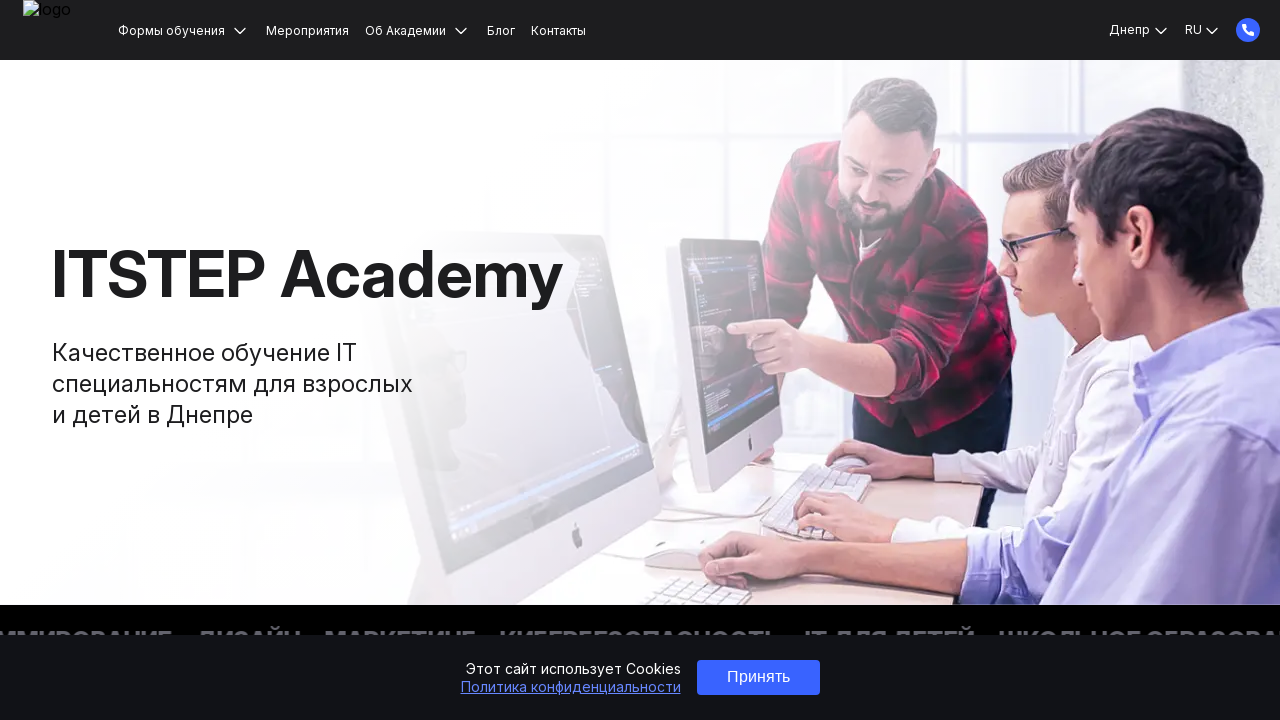

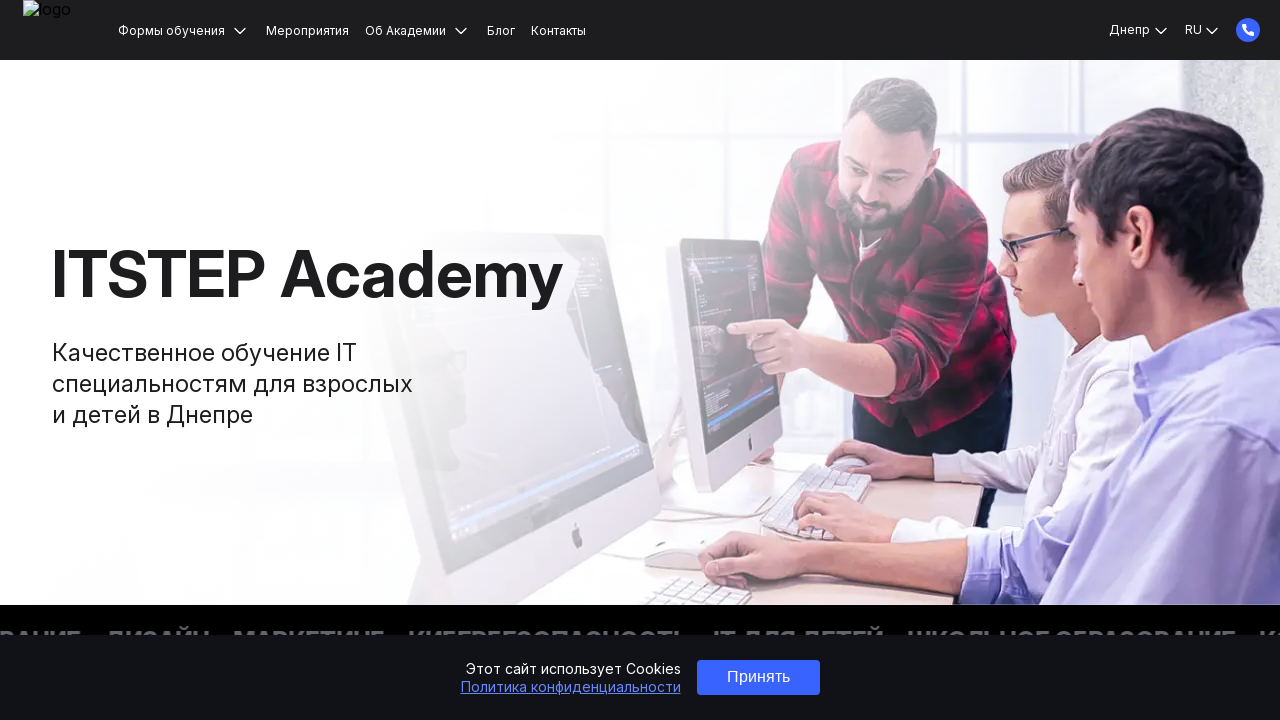